Tests filtering to display only active (incomplete) todo items

Starting URL: https://demo.playwright.dev/todomvc

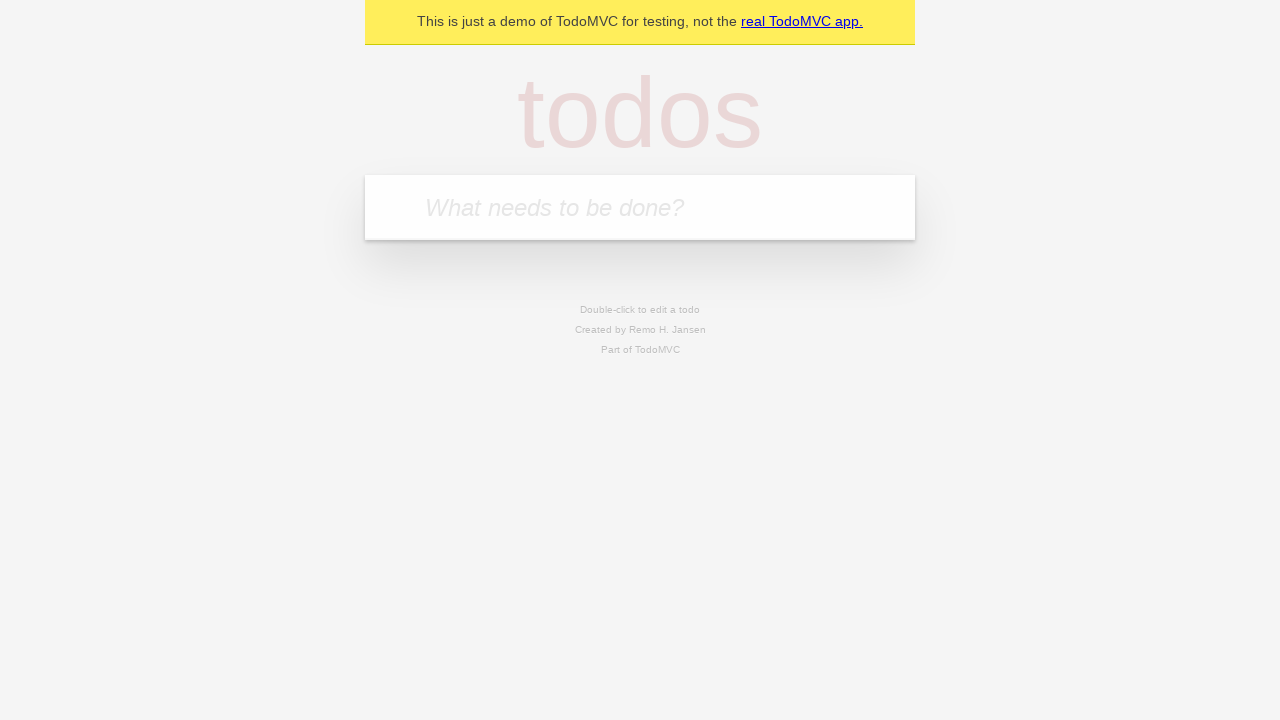

Filled todo input with 'buy some cheese' on internal:attr=[placeholder="What needs to be done?"i]
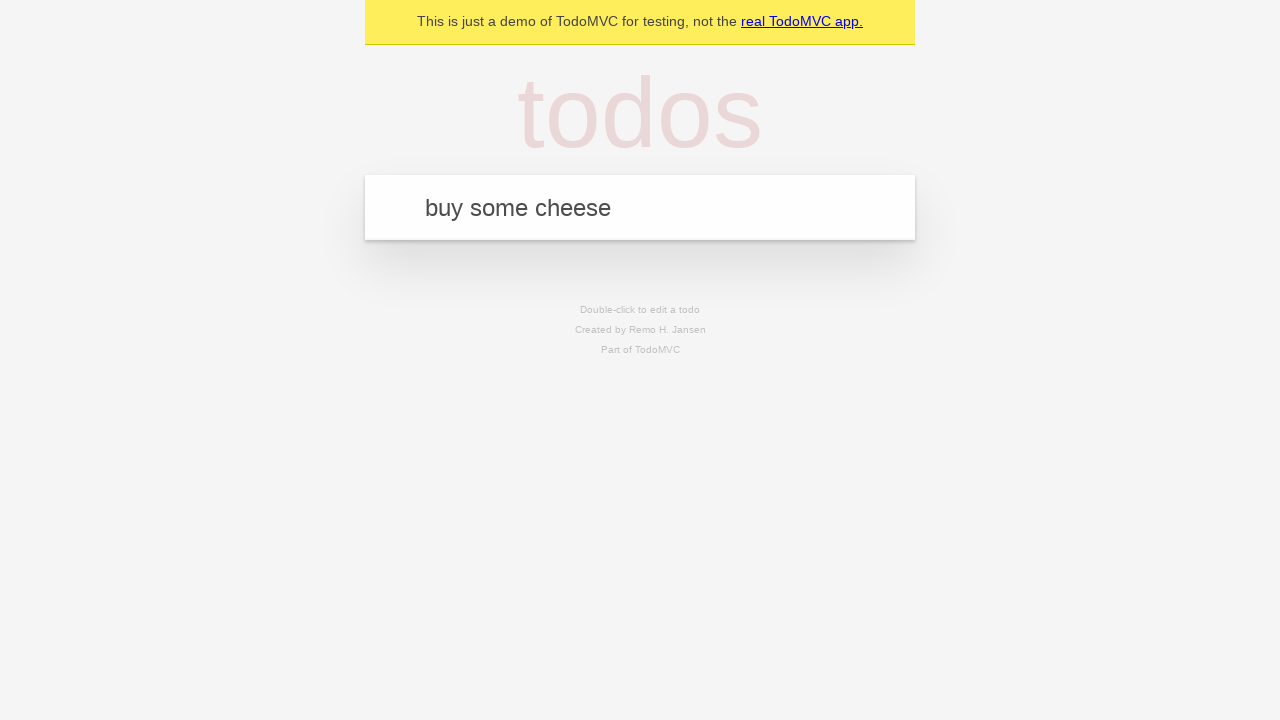

Pressed Enter to create first todo item on internal:attr=[placeholder="What needs to be done?"i]
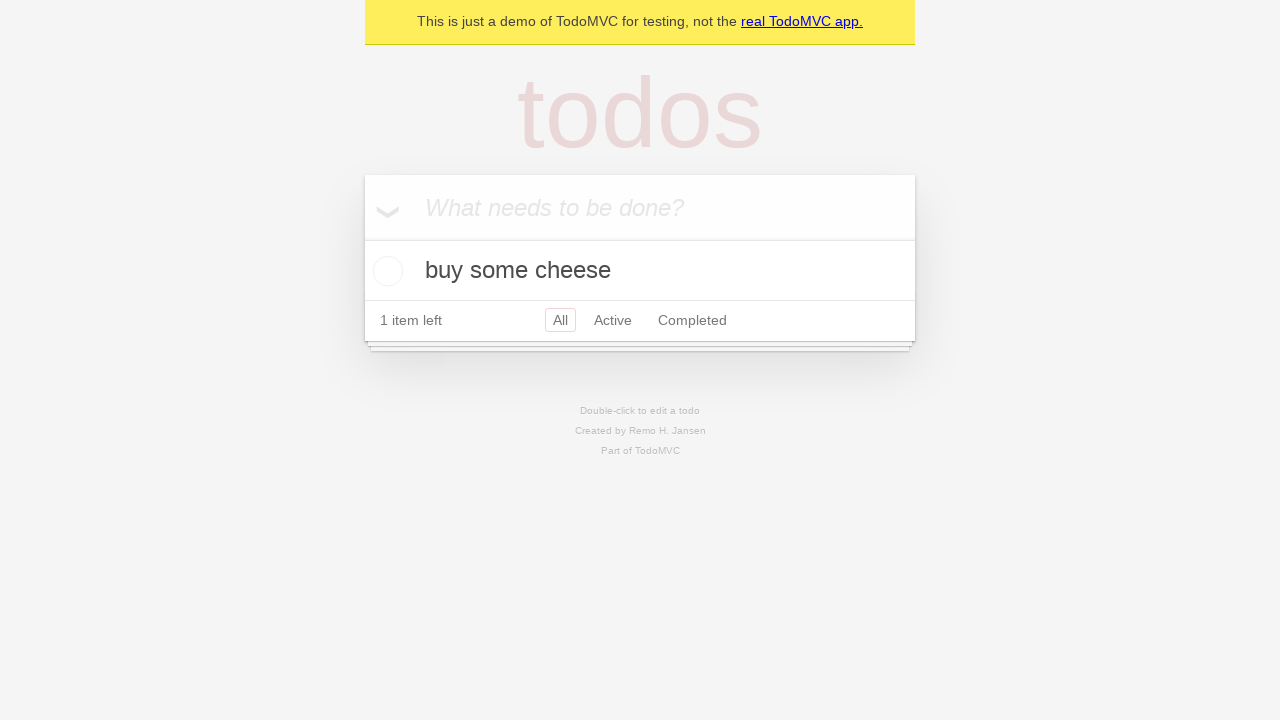

Filled todo input with 'feed the cat' on internal:attr=[placeholder="What needs to be done?"i]
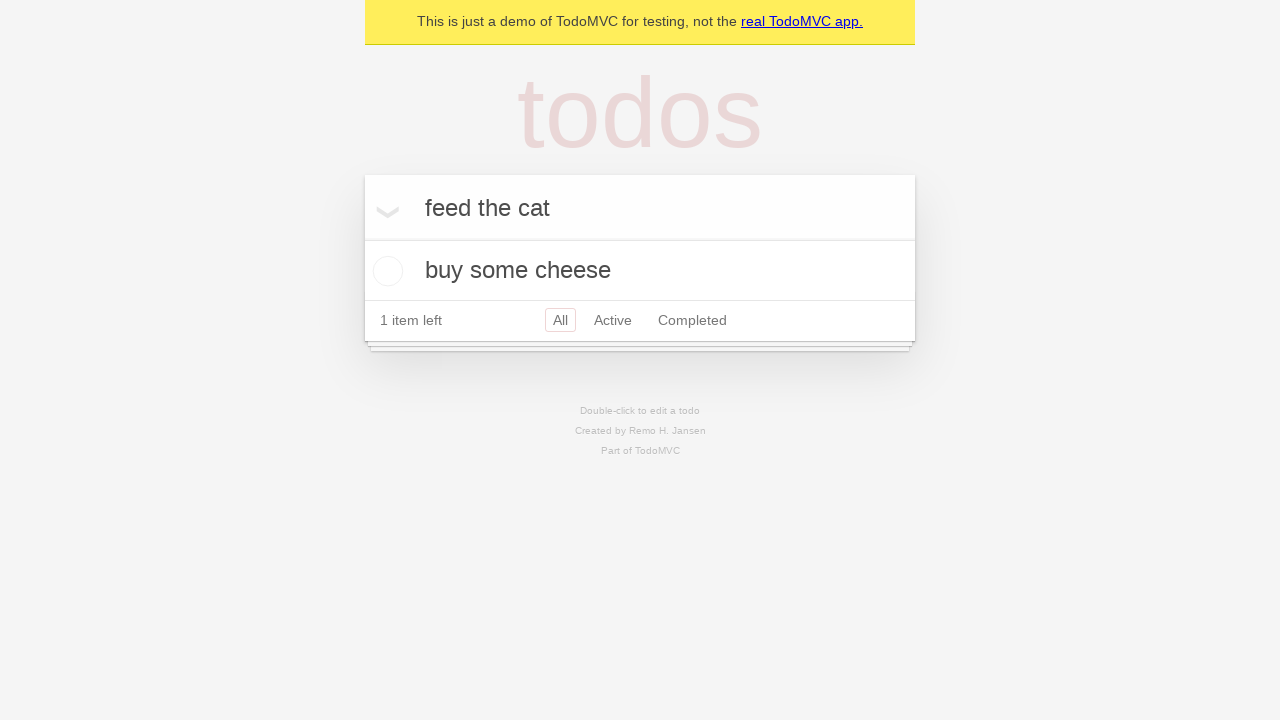

Pressed Enter to create second todo item on internal:attr=[placeholder="What needs to be done?"i]
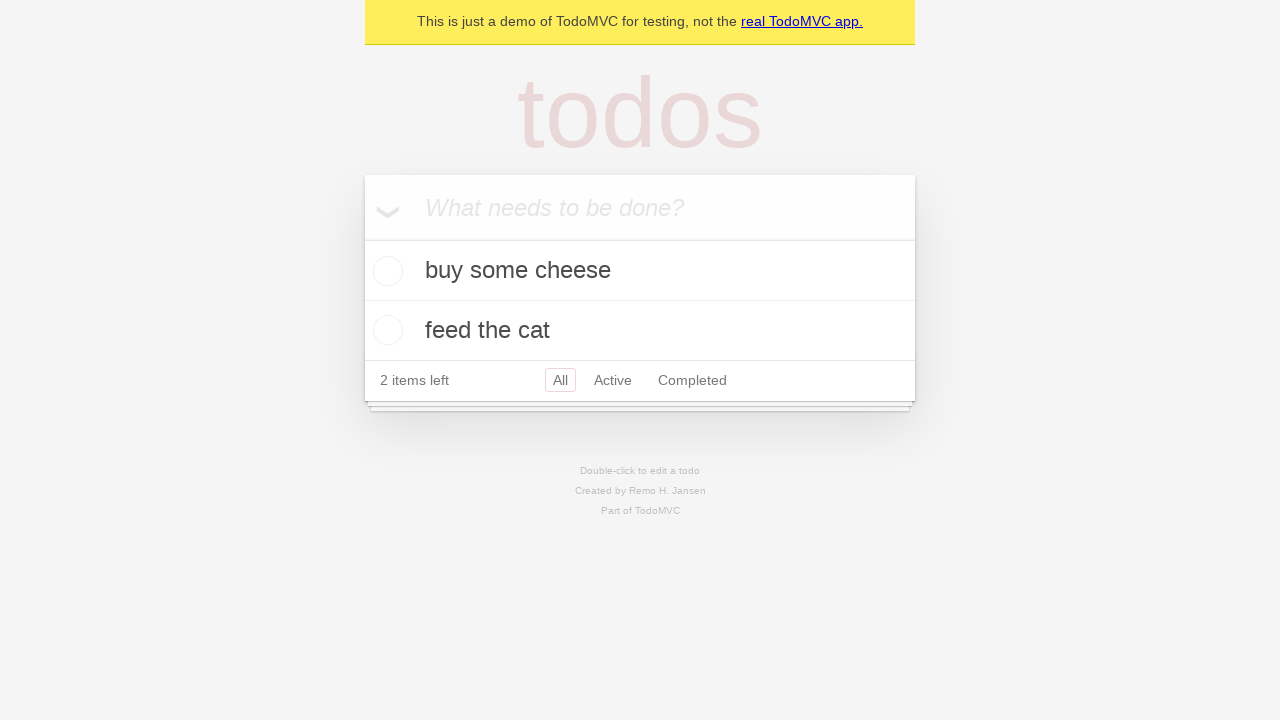

Filled todo input with 'book a doctors appointment' on internal:attr=[placeholder="What needs to be done?"i]
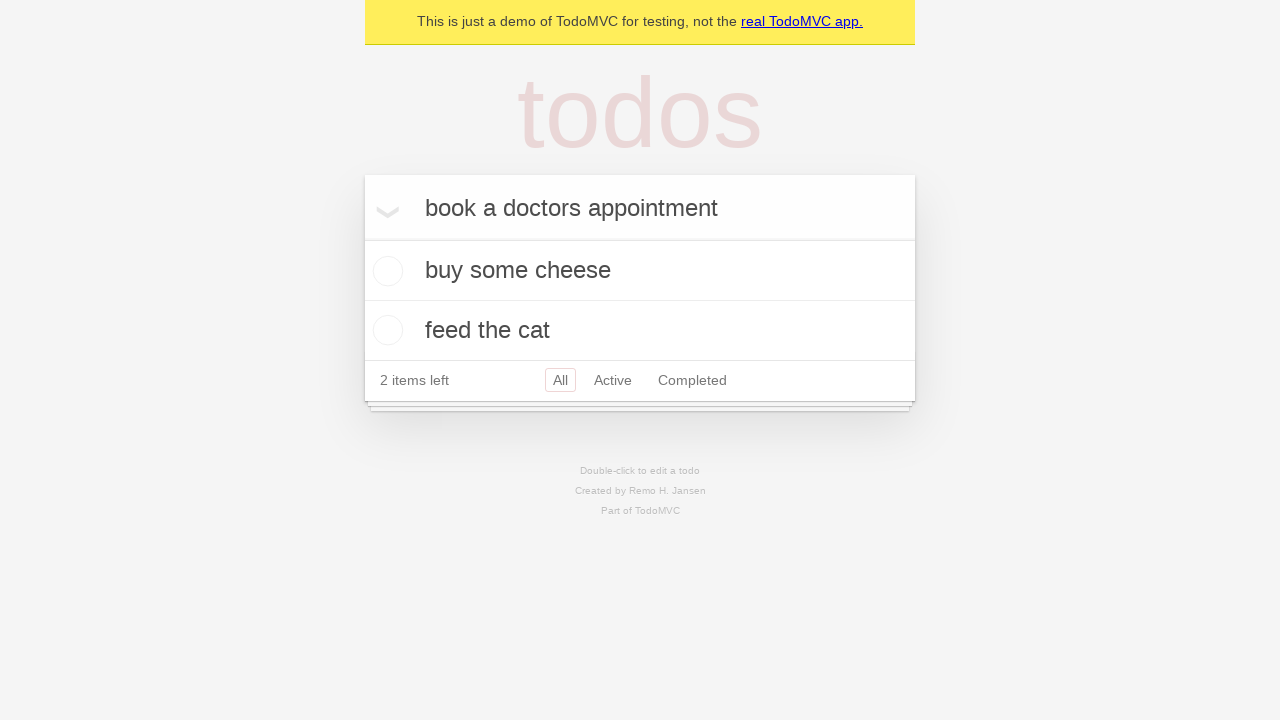

Pressed Enter to create third todo item on internal:attr=[placeholder="What needs to be done?"i]
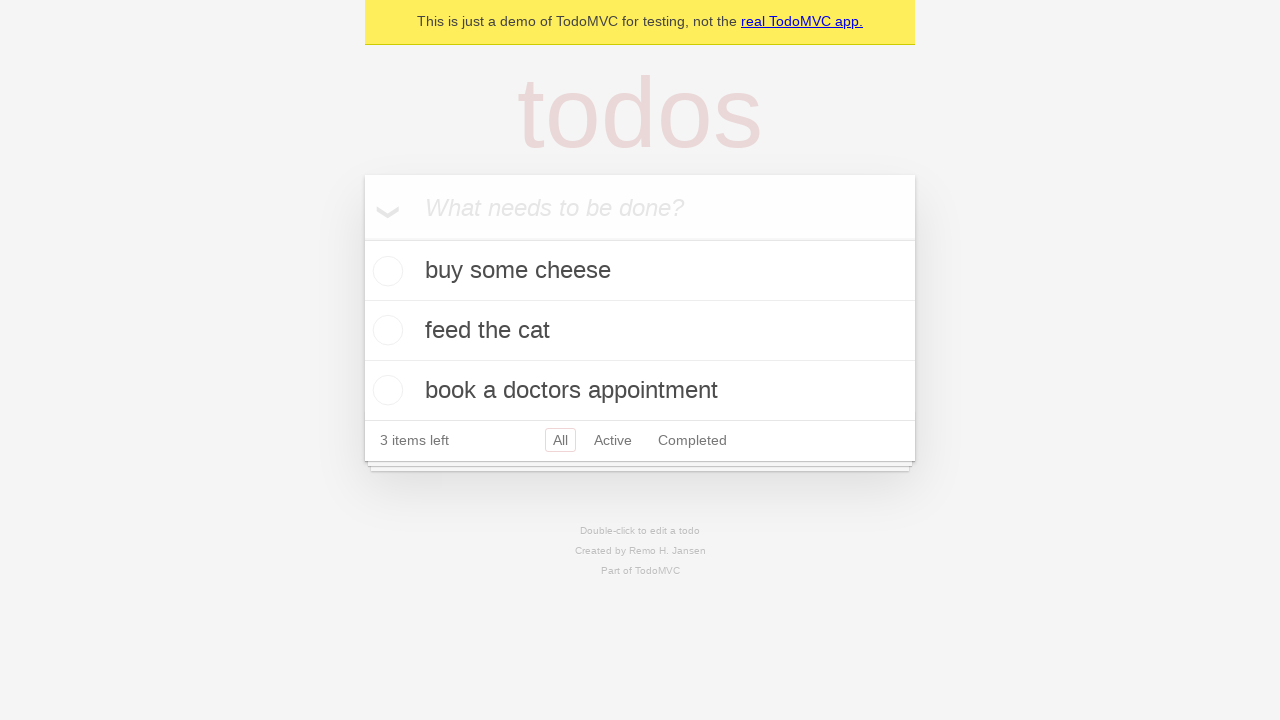

Checked the second todo item to mark it as complete at (385, 330) on internal:testid=[data-testid="todo-item"s] >> nth=1 >> internal:role=checkbox
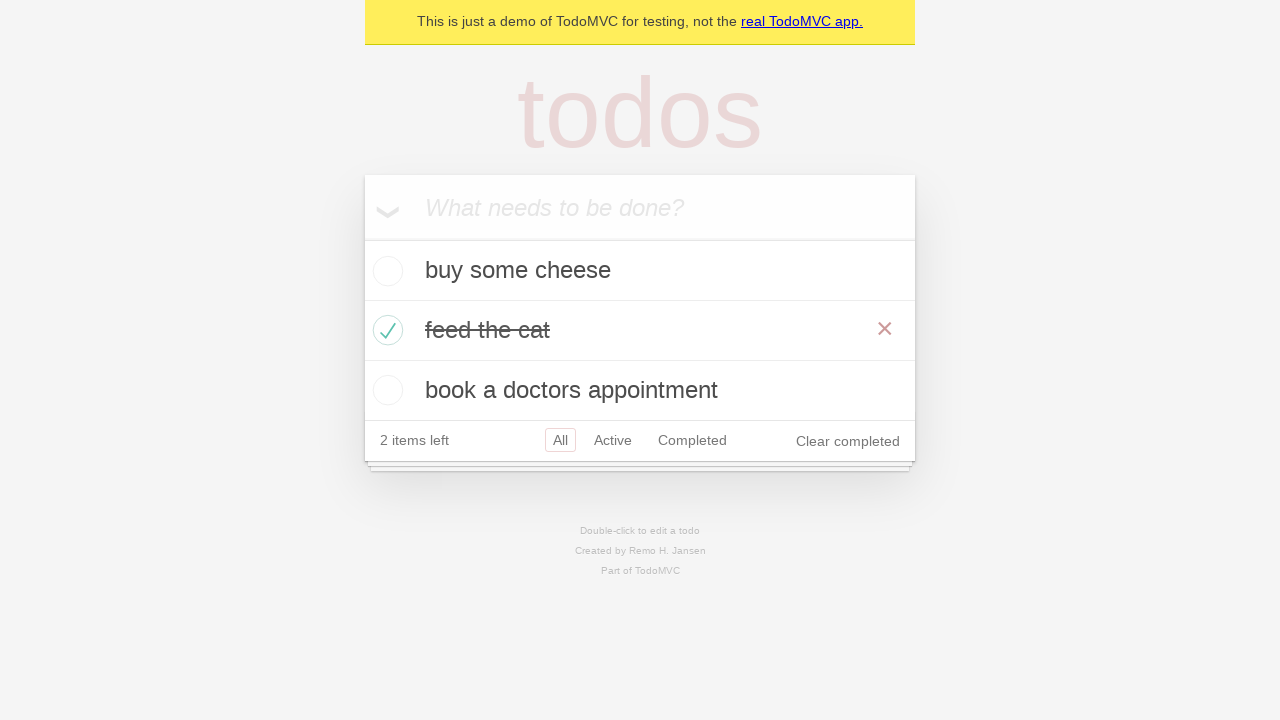

Clicked Active filter link to display only incomplete items at (613, 440) on internal:role=link[name="Active"i]
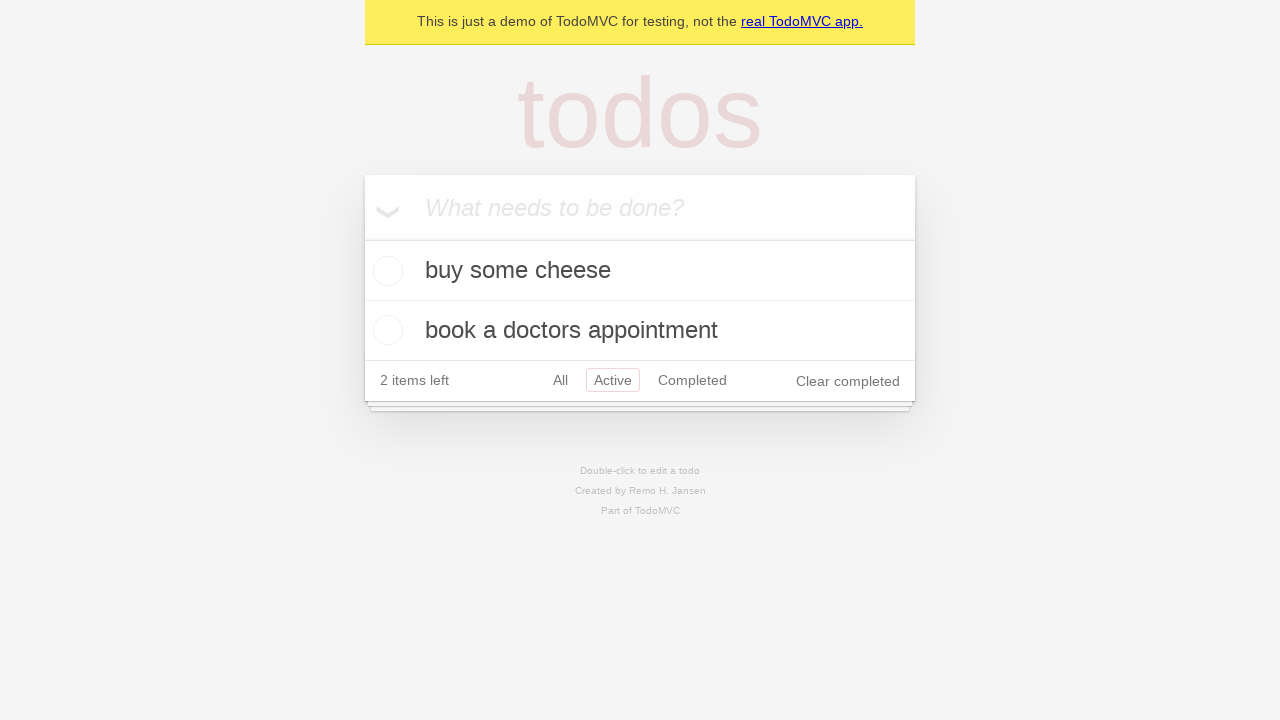

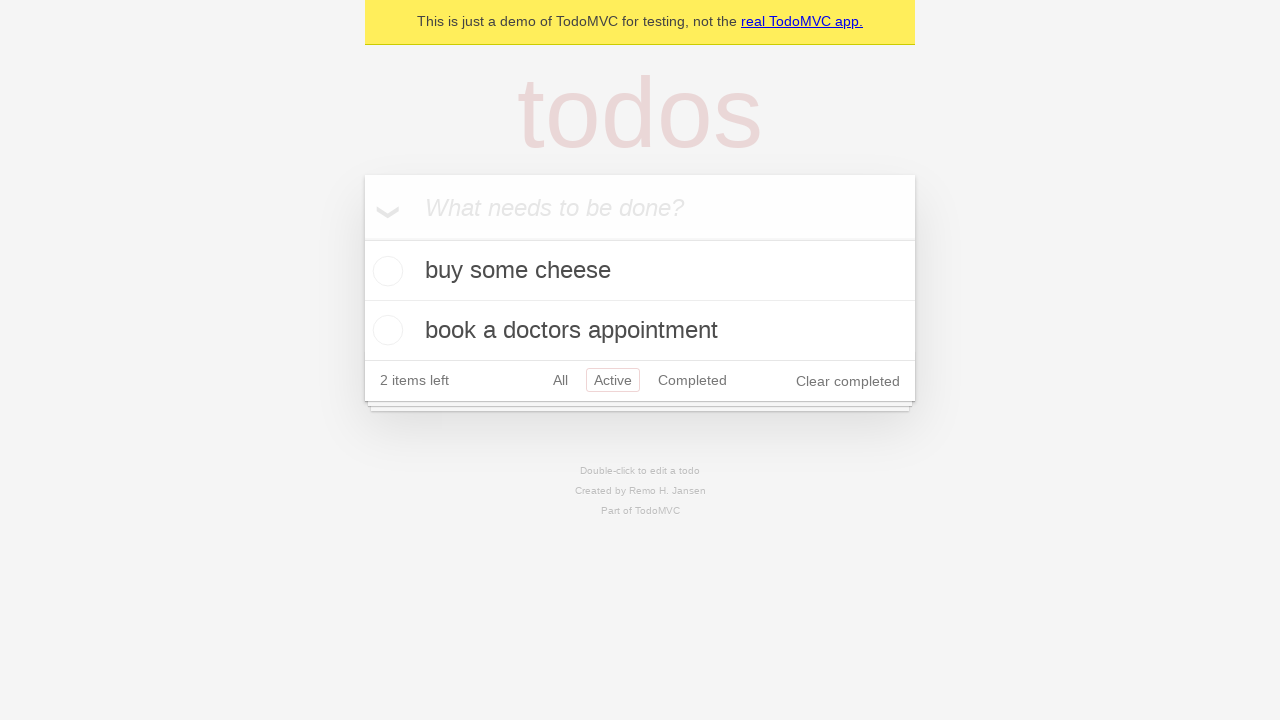